Navigates to GitHub signup page and enters an email address

Starting URL: https://github.com/signup

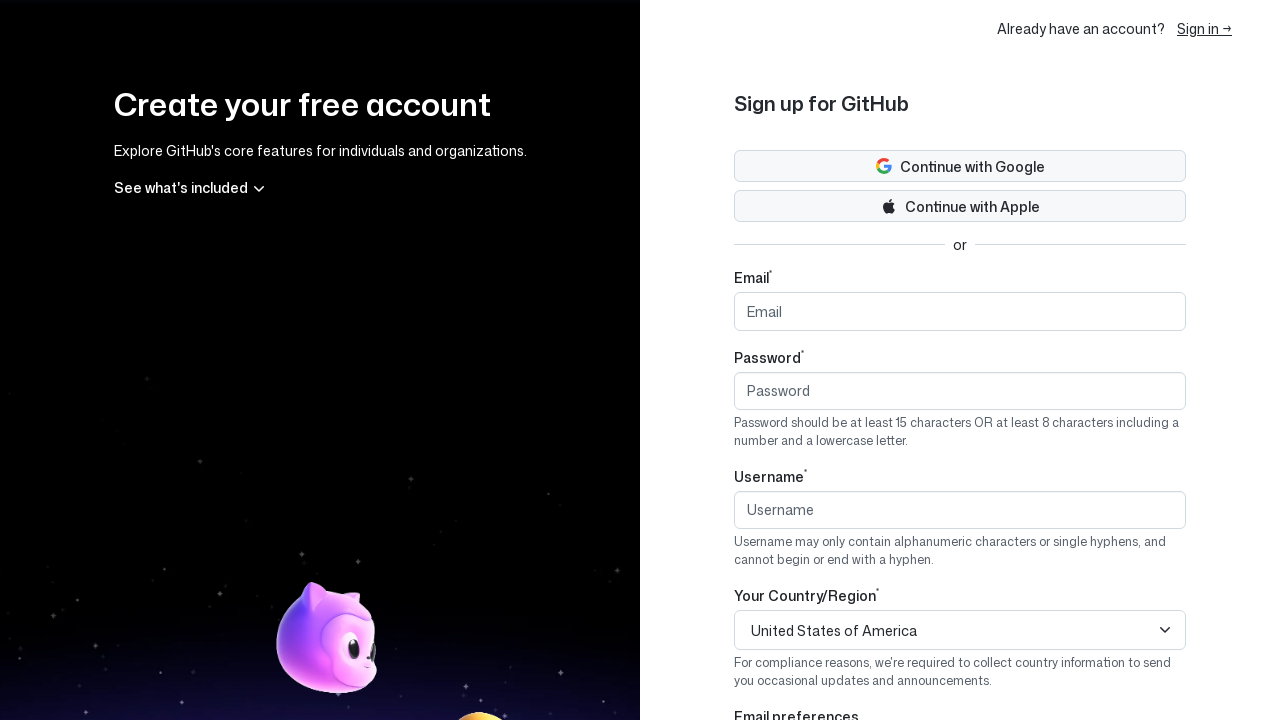

Navigated to GitHub signup page
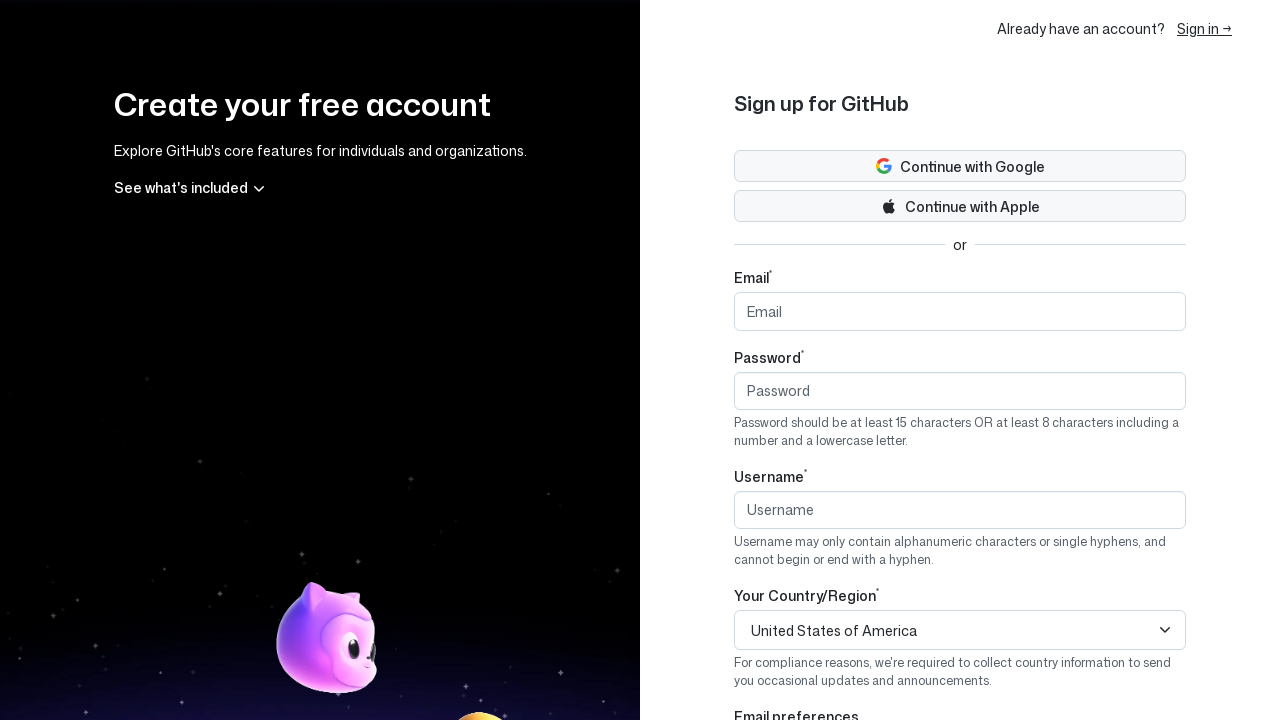

Entered email address 'testuser374@example.com' in email field on #email
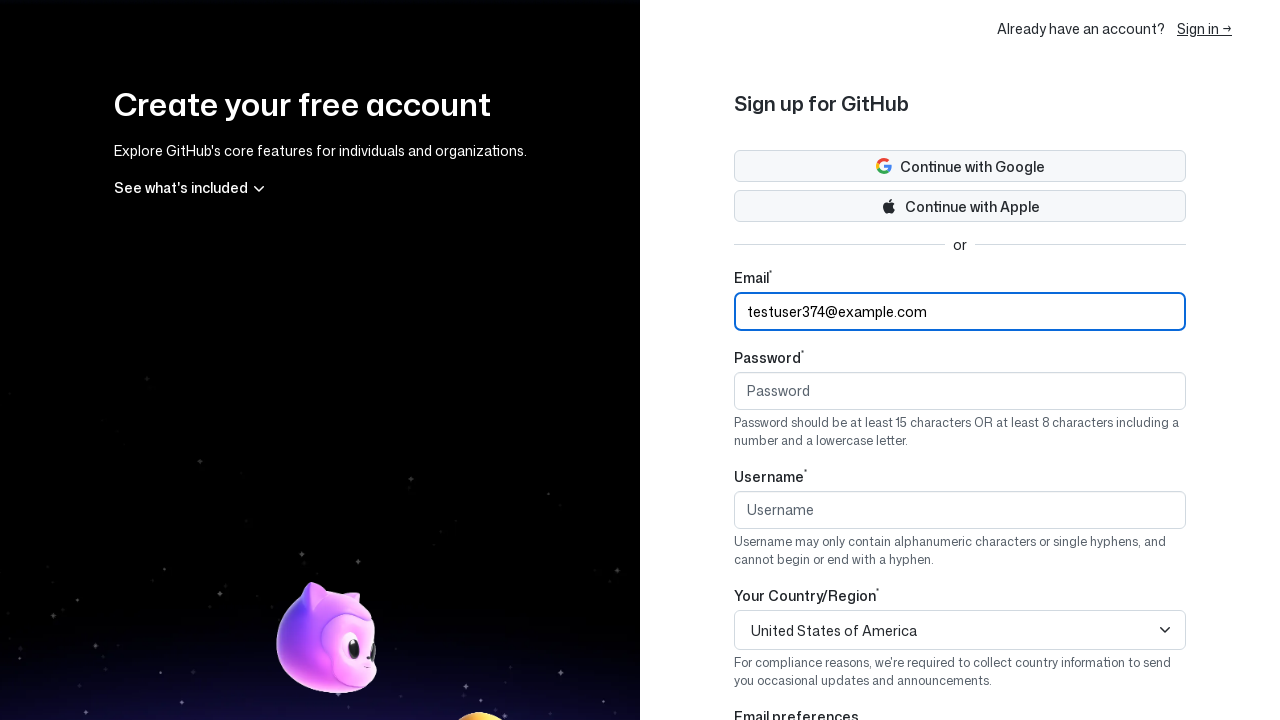

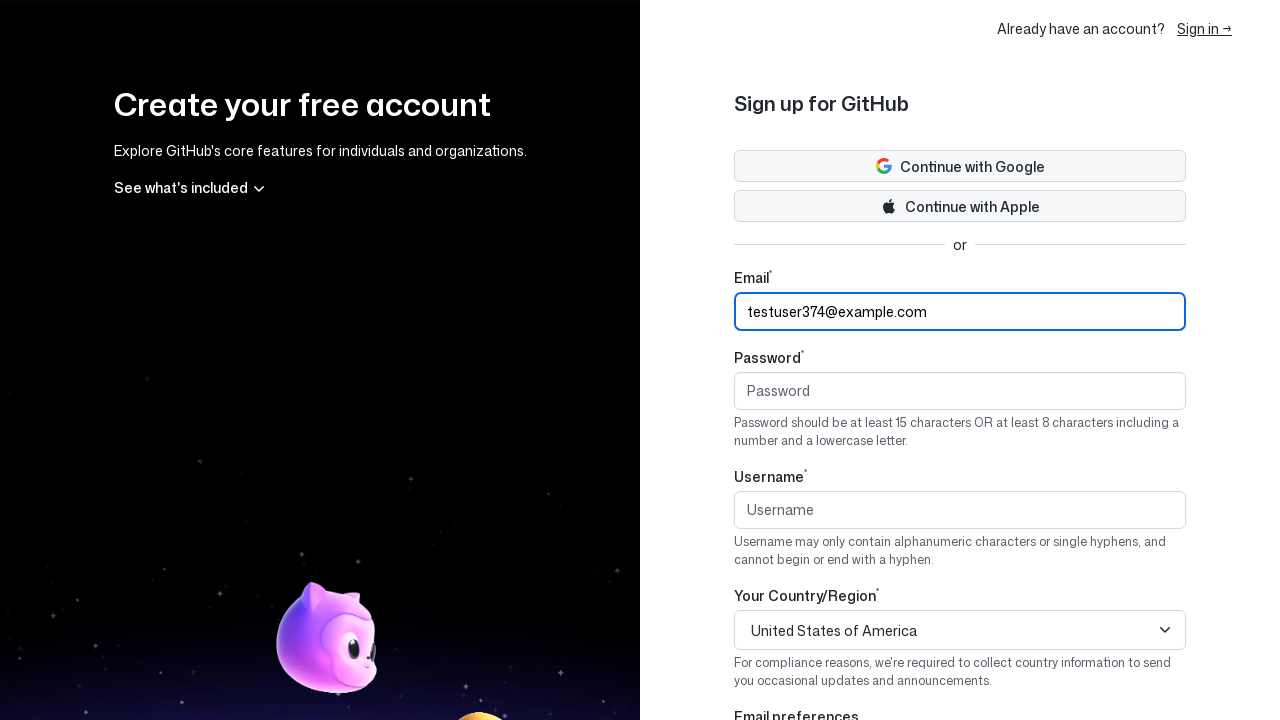